Tests window switching functionality by clicking a button that opens a new tab, switching to it, and then switching back to the original window

Starting URL: https://formy-project.herokuapp.com/switch-window

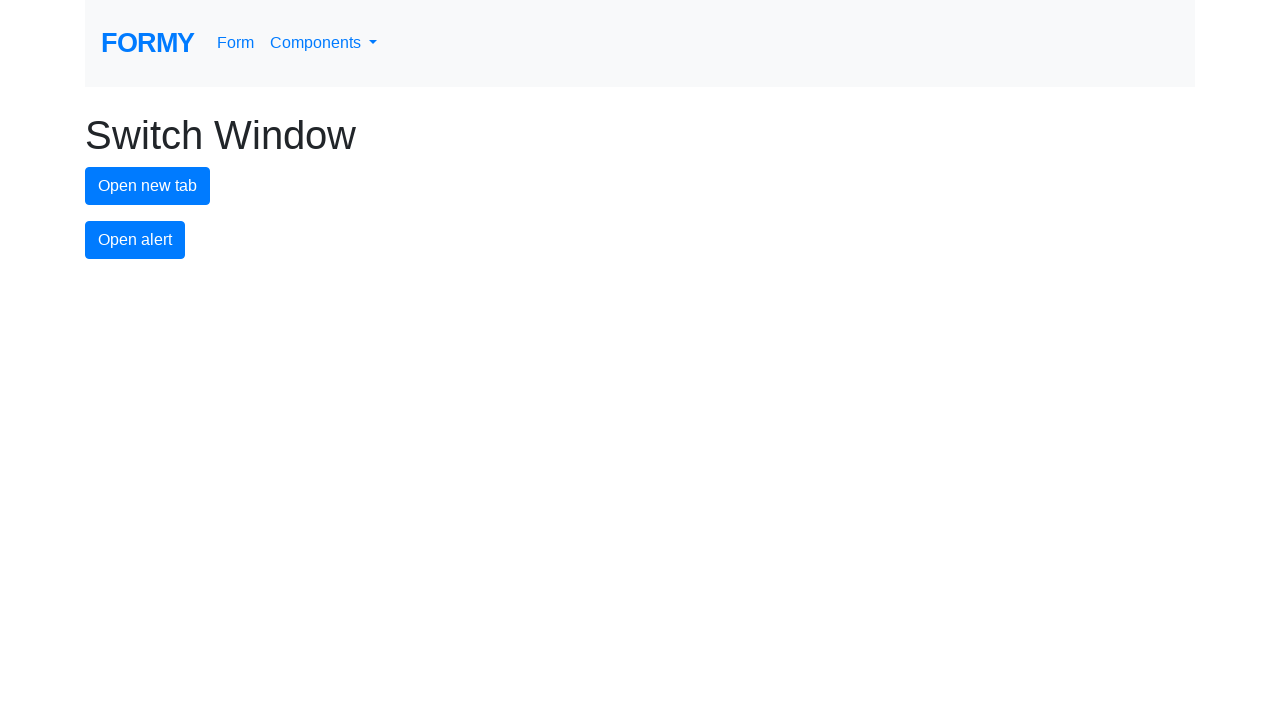

Clicked button to open new tab at (148, 186) on #new-tab-button
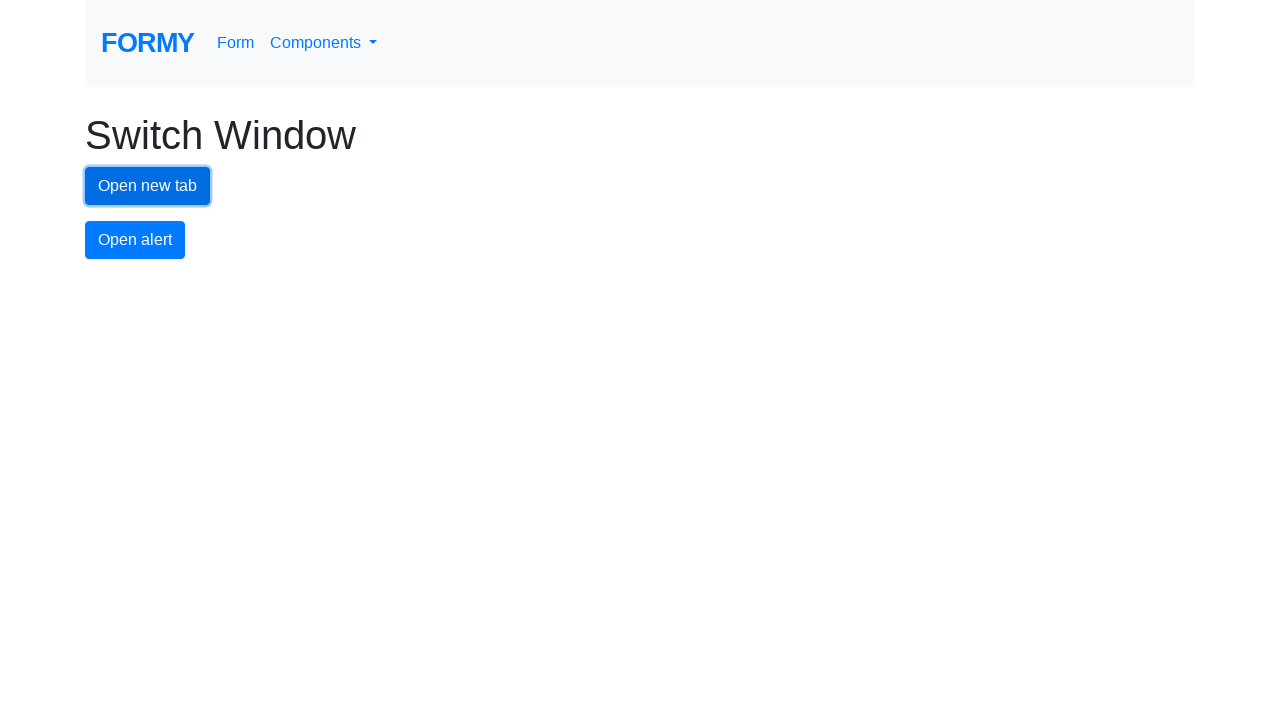

New tab opened and context captured at (148, 186) on #new-tab-button
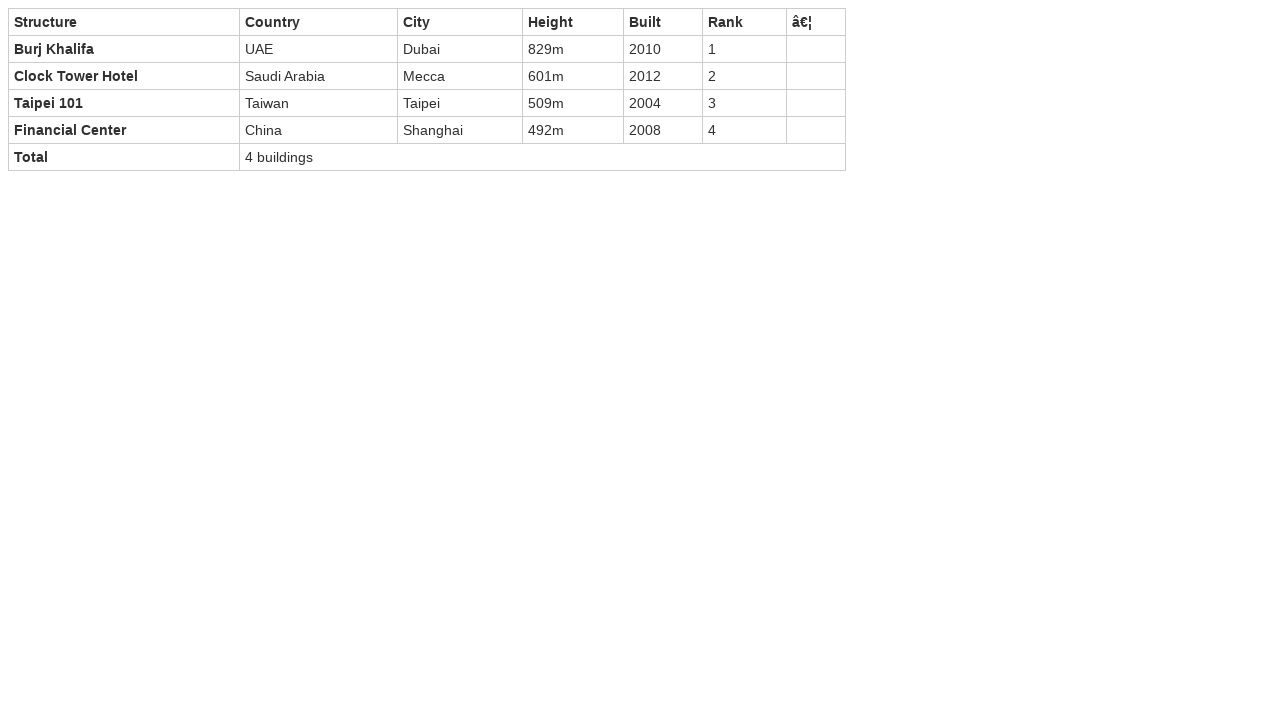

Switched to new tab page object
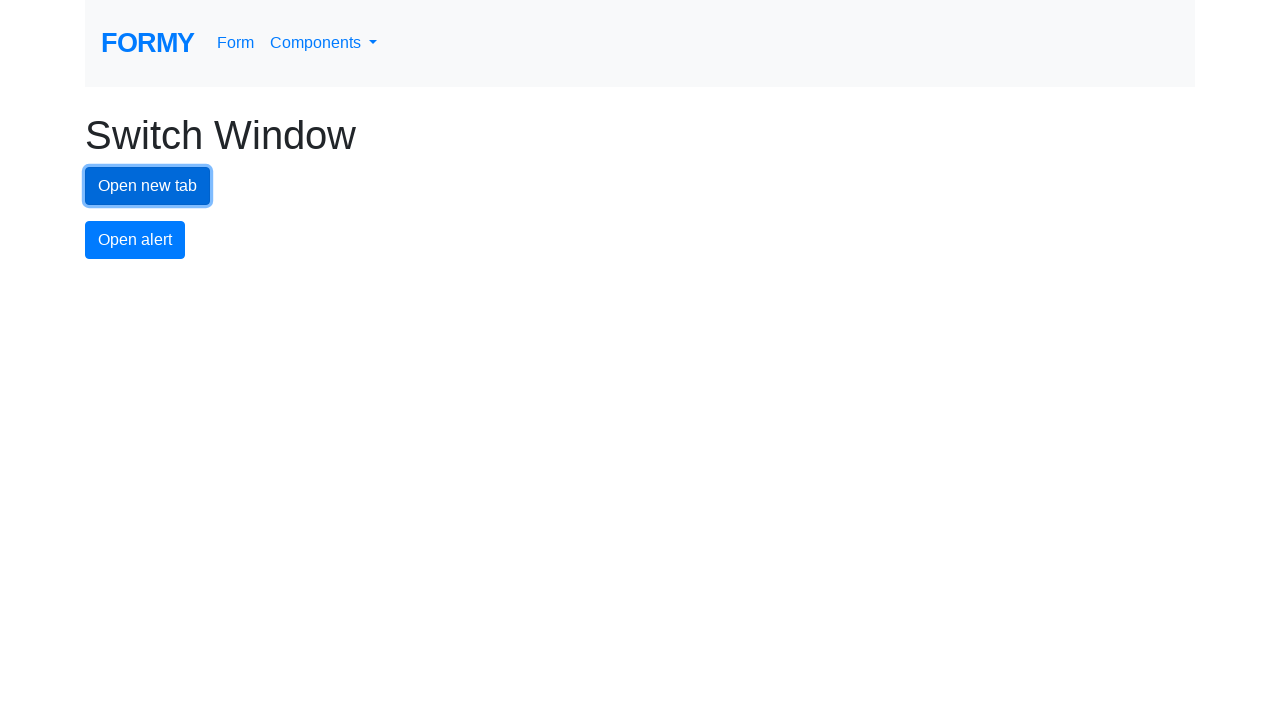

Stored reference to original page
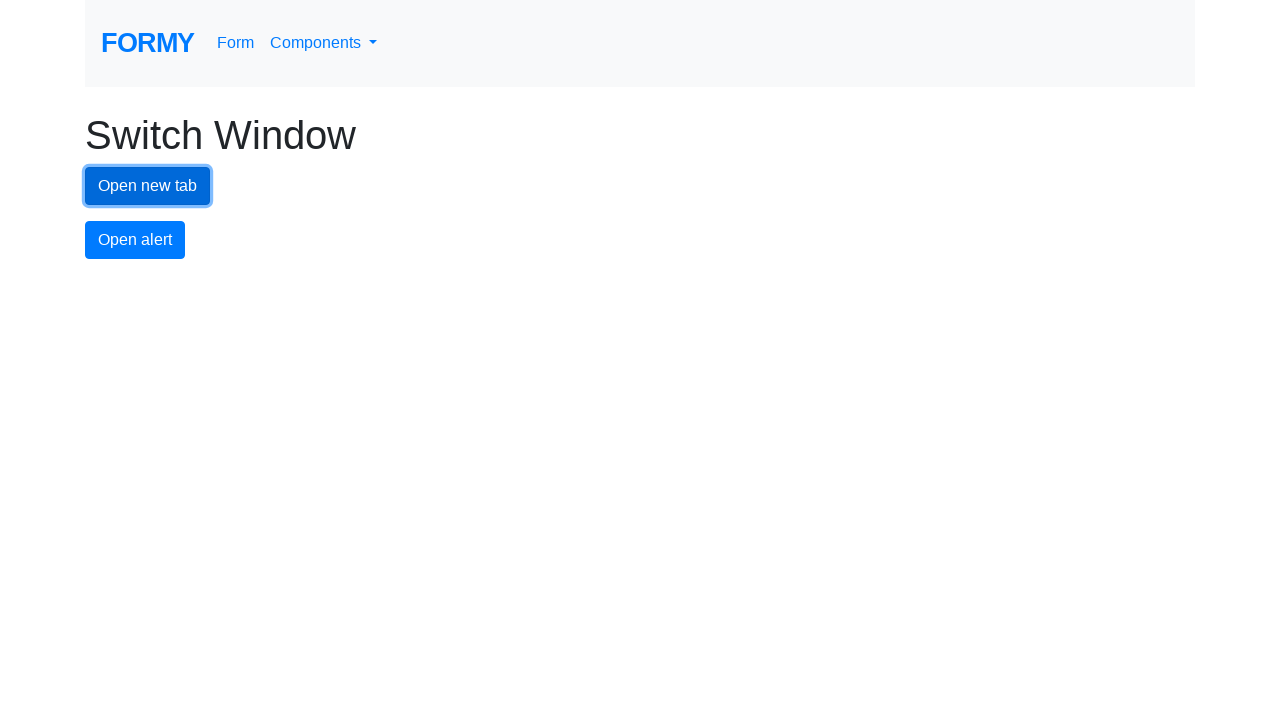

Focused on new page for subsequent actions
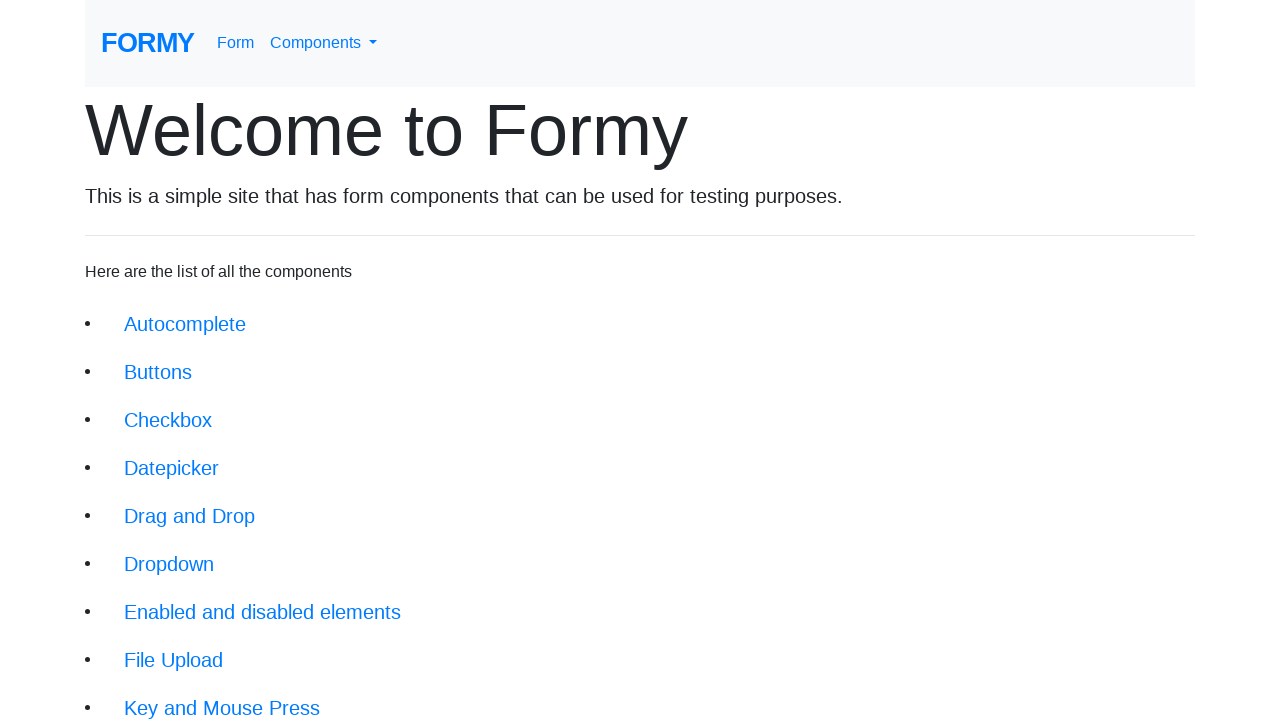

Switched back to original page
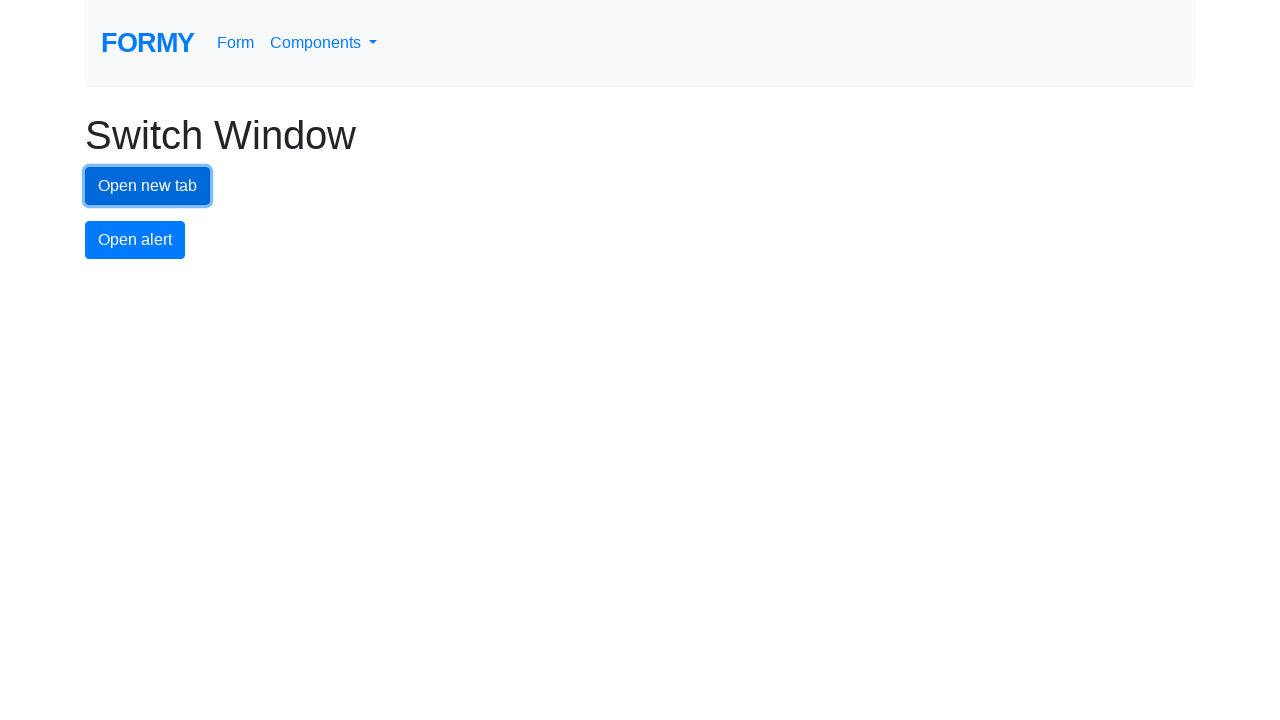

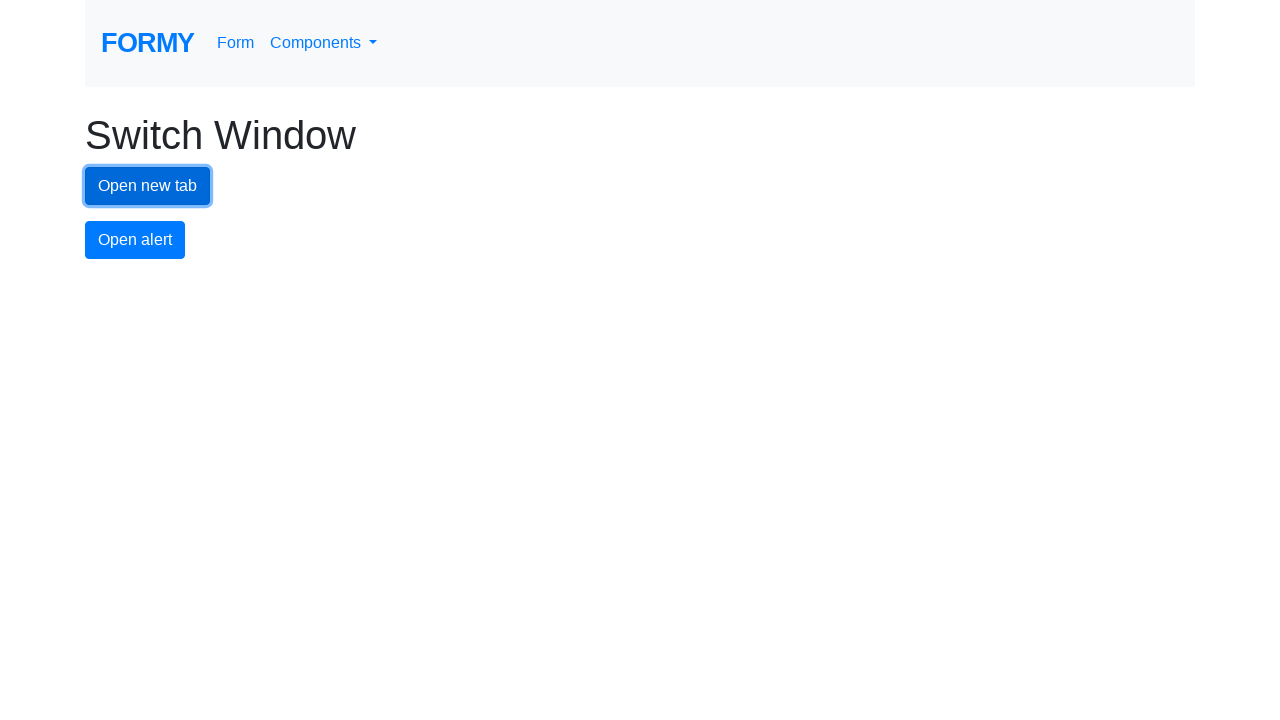